Tests various element states on a demo page including waiting for text to disappear/appear, buttons to become enabled/disabled, and clicking interactive elements

Starting URL: https://omayo.blogspot.com/

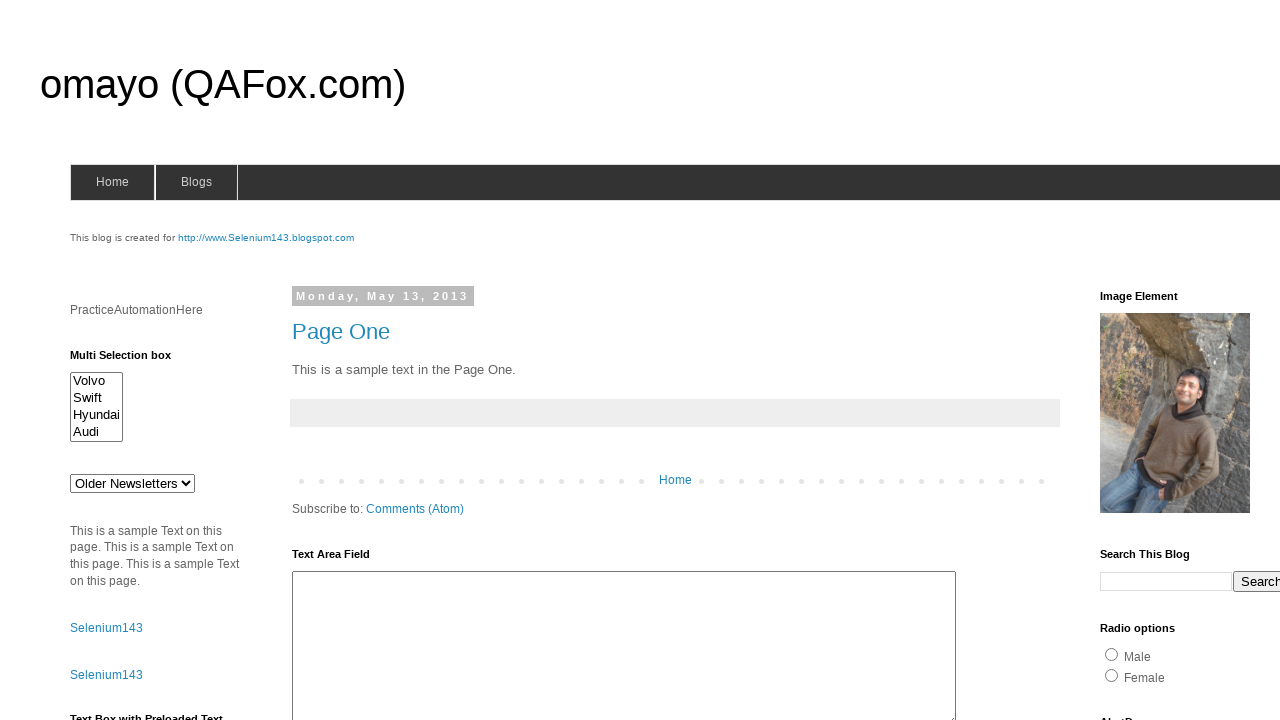

Waited for 'deletesuccess' text to disappear
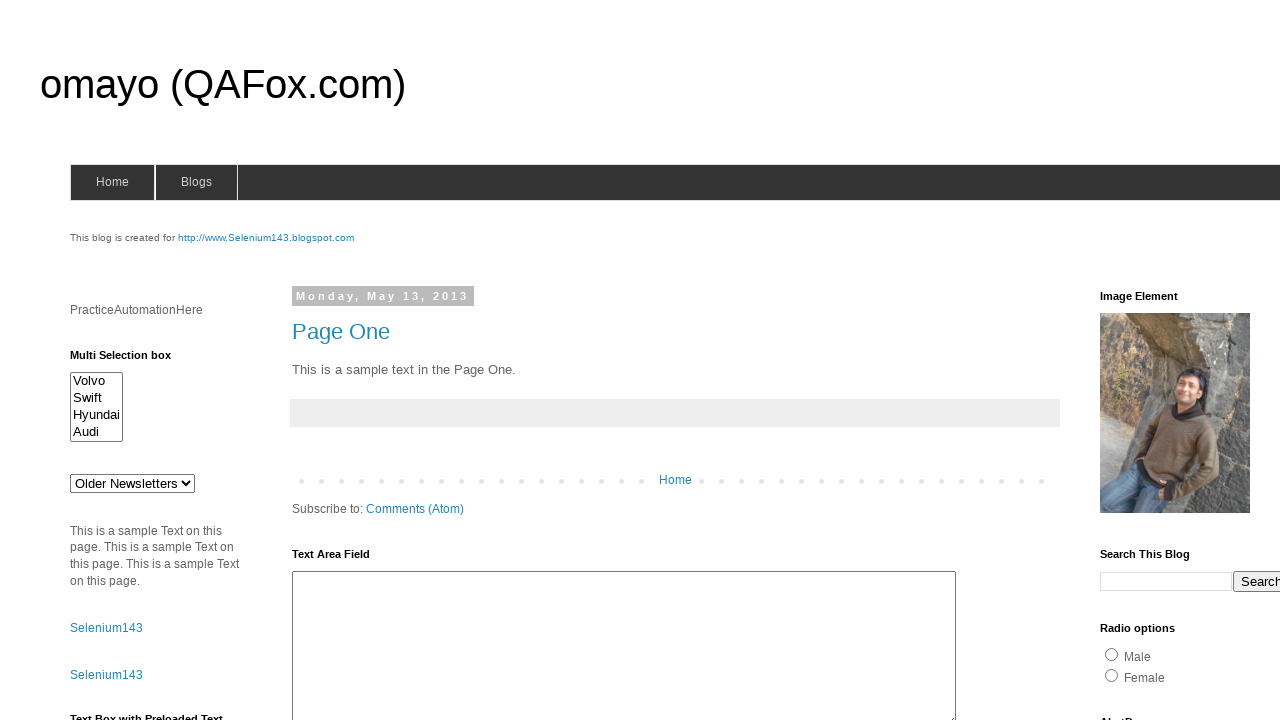

Waited for 'delayedText' to appear
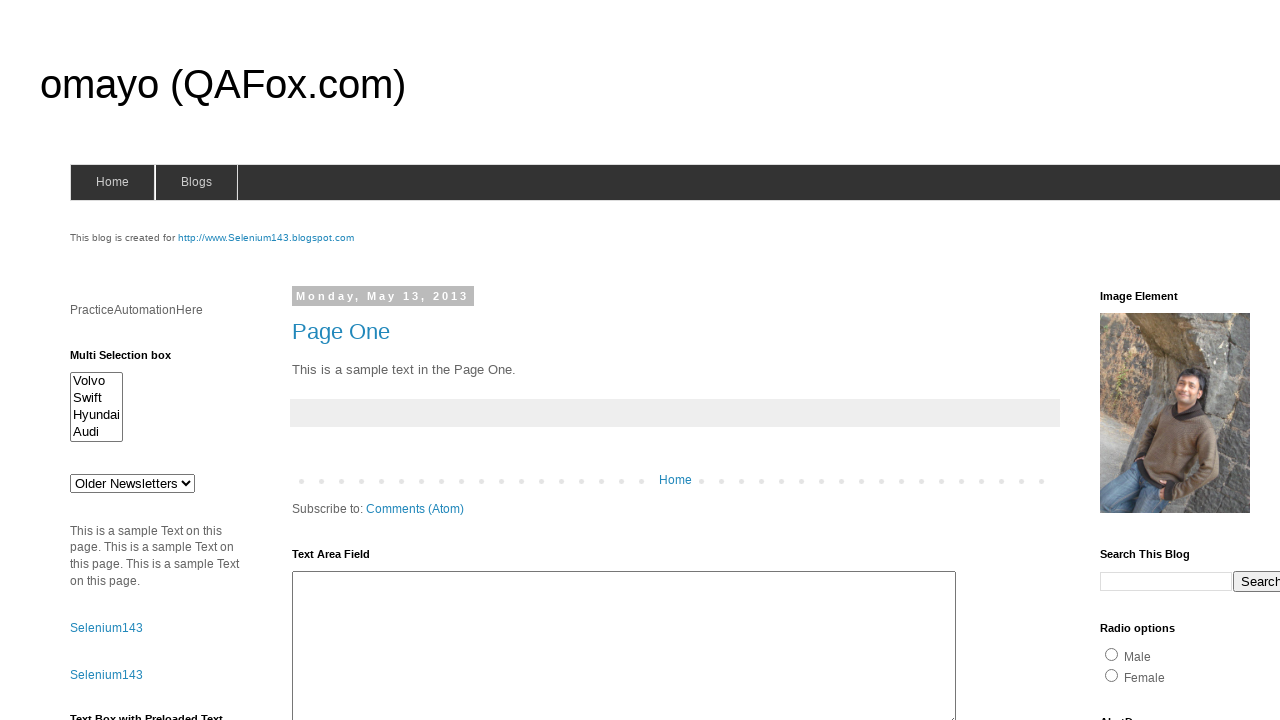

Waited for timer button to become visible
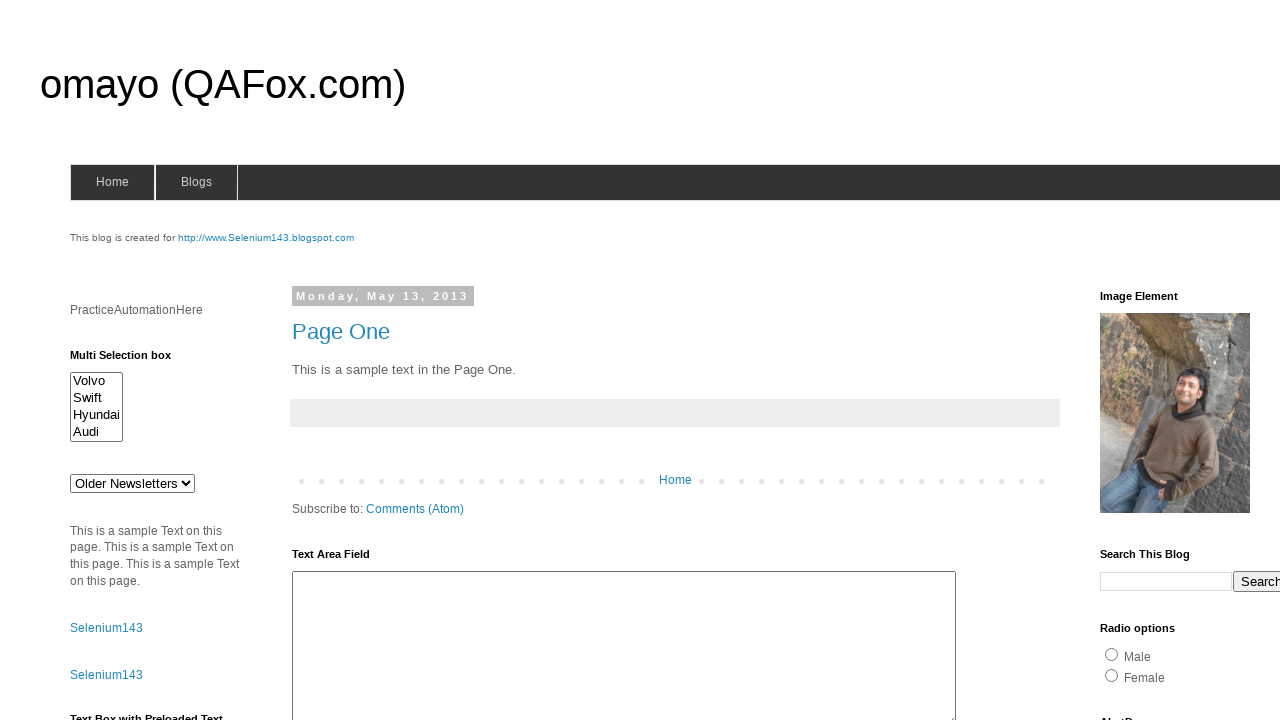

Verified timer button is enabled
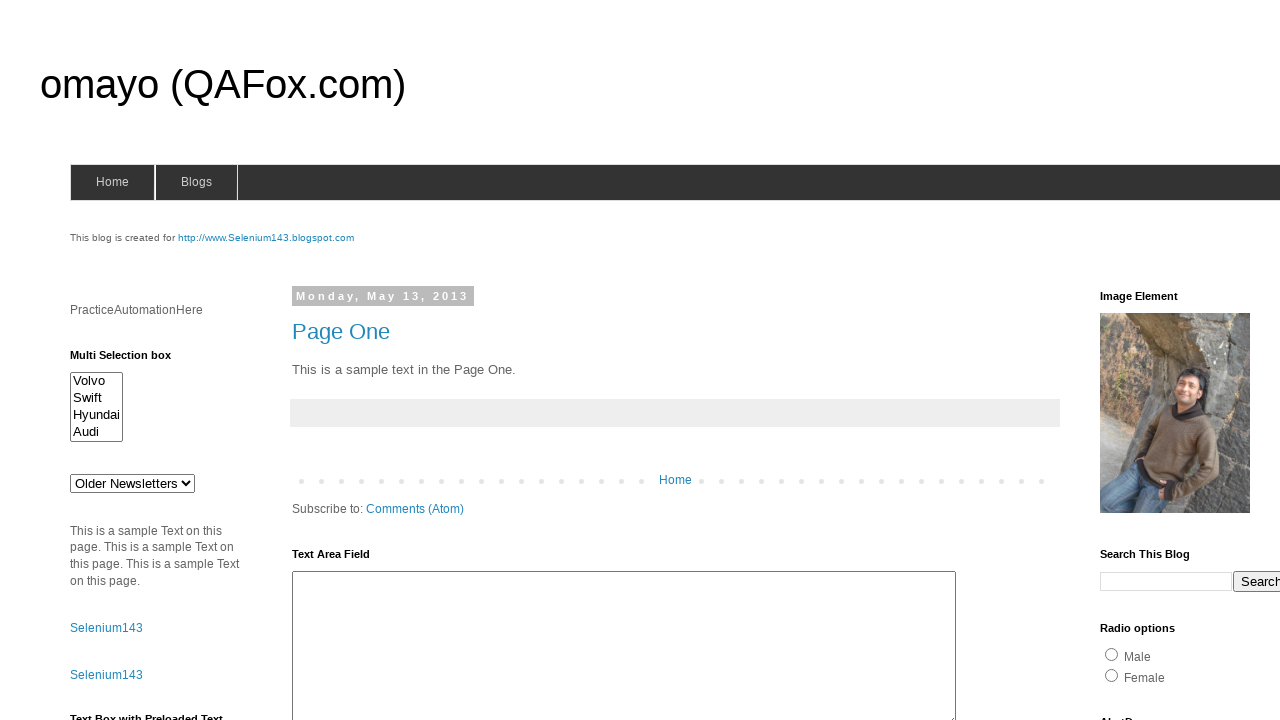

Clicked 'Try it' button at (93, 361) on xpath=//button[text()='Try it']
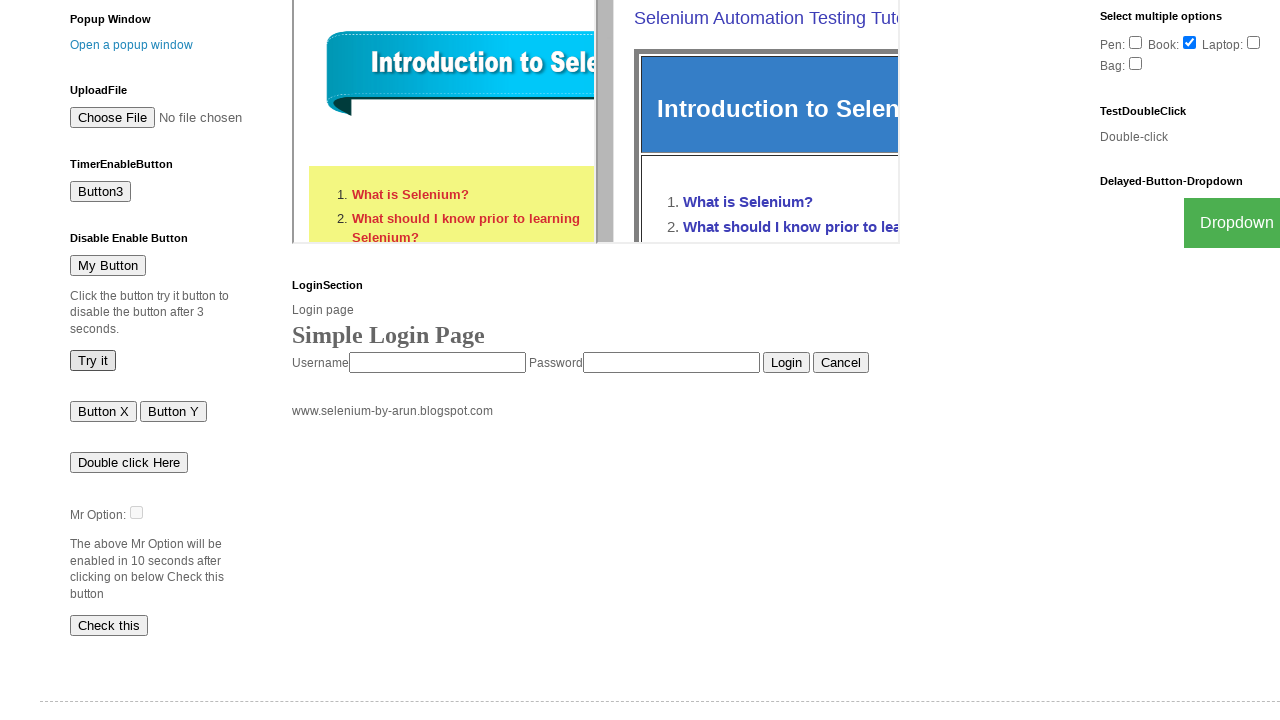

Waited for myBtn button to become disabled
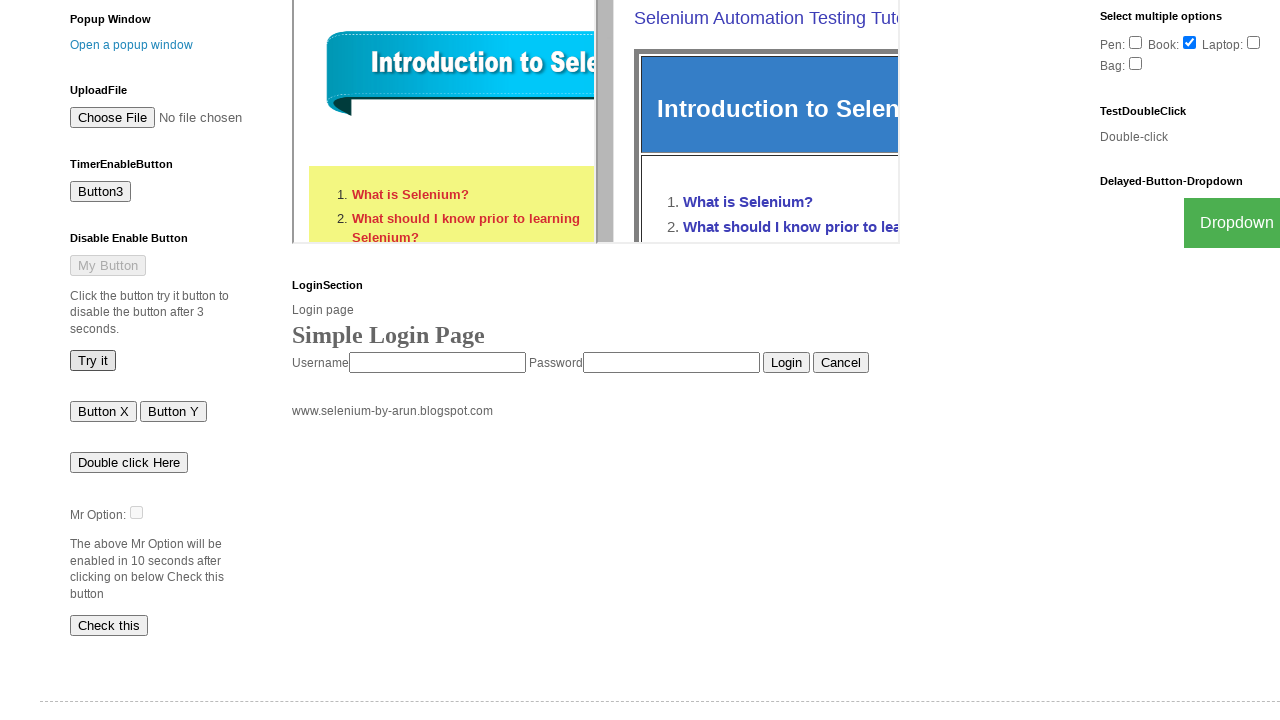

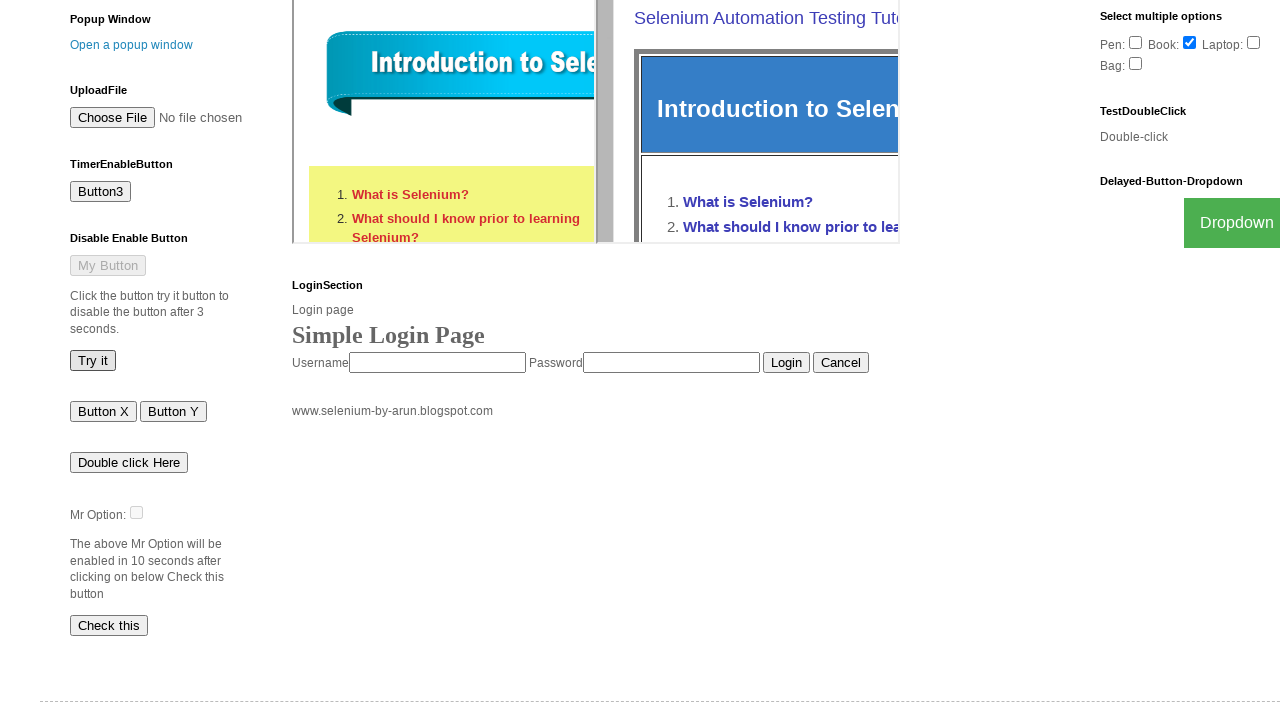